Tests drag and drop functionality by dragging an element from source to target location on the page

Starting URL: https://testautomationpractice.blogspot.com

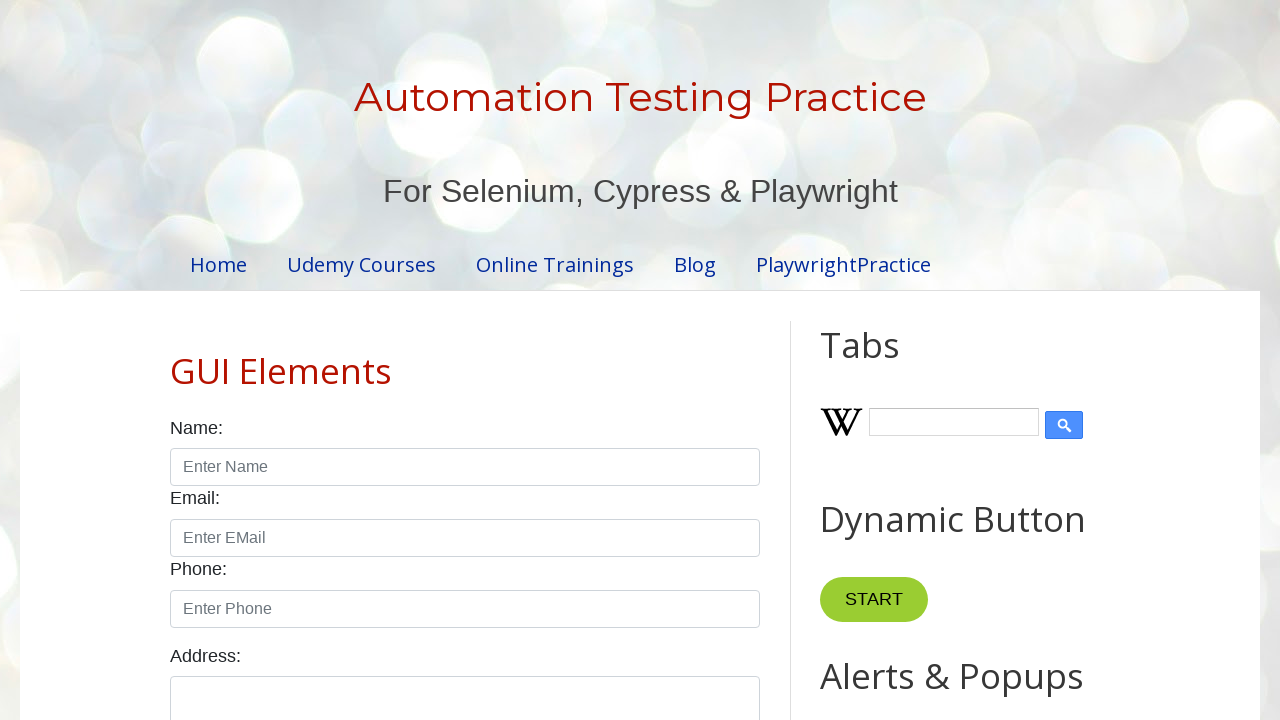

Scrolled down 500 pixels to make drag and drop elements visible
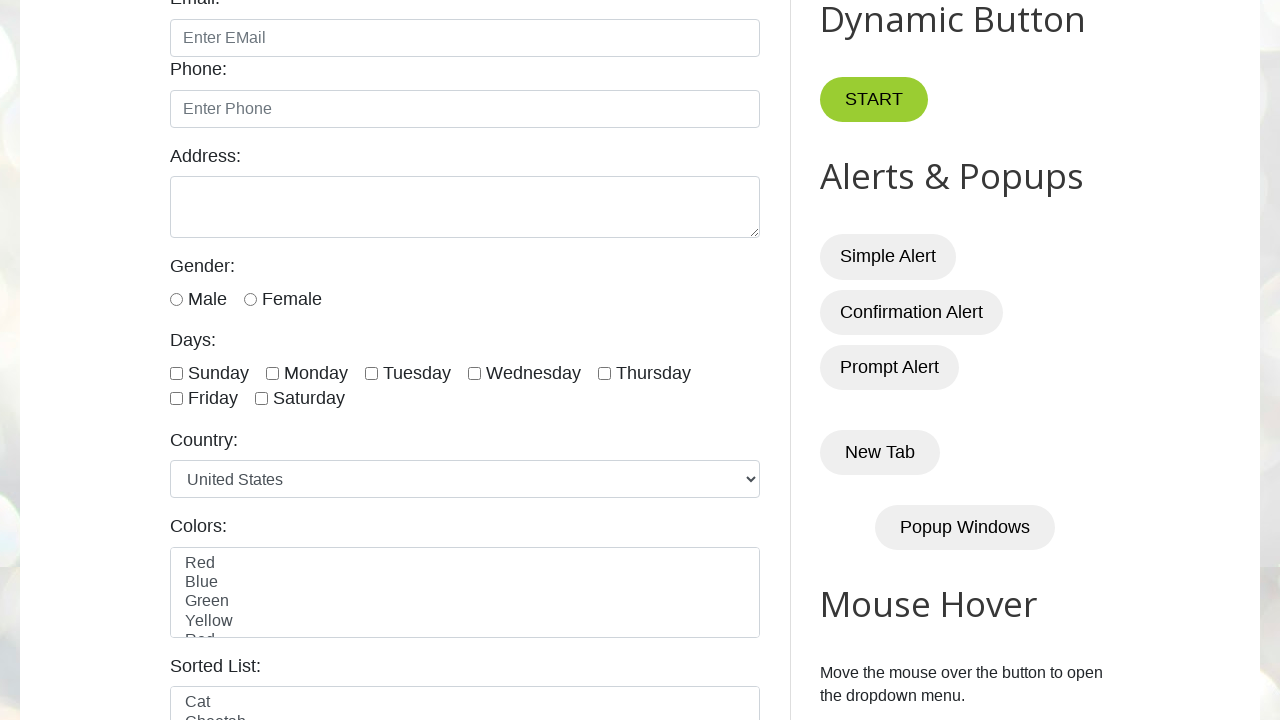

Located source draggable element
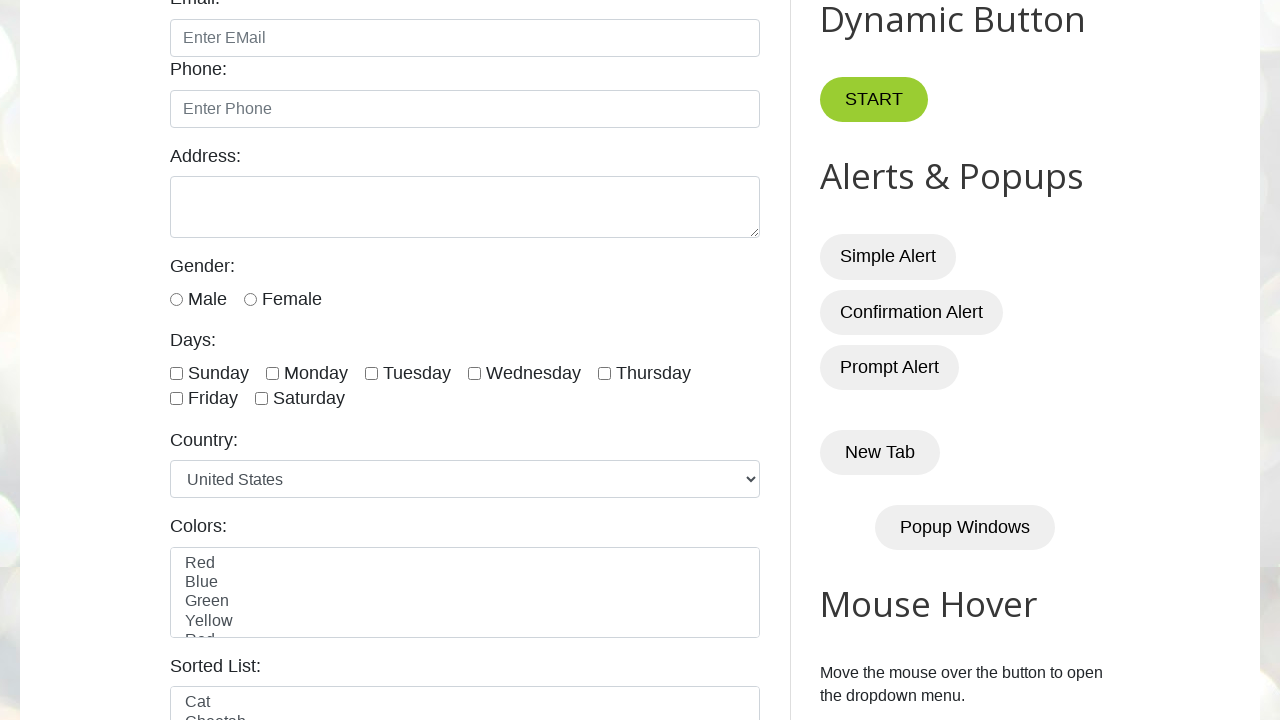

Located target drop element
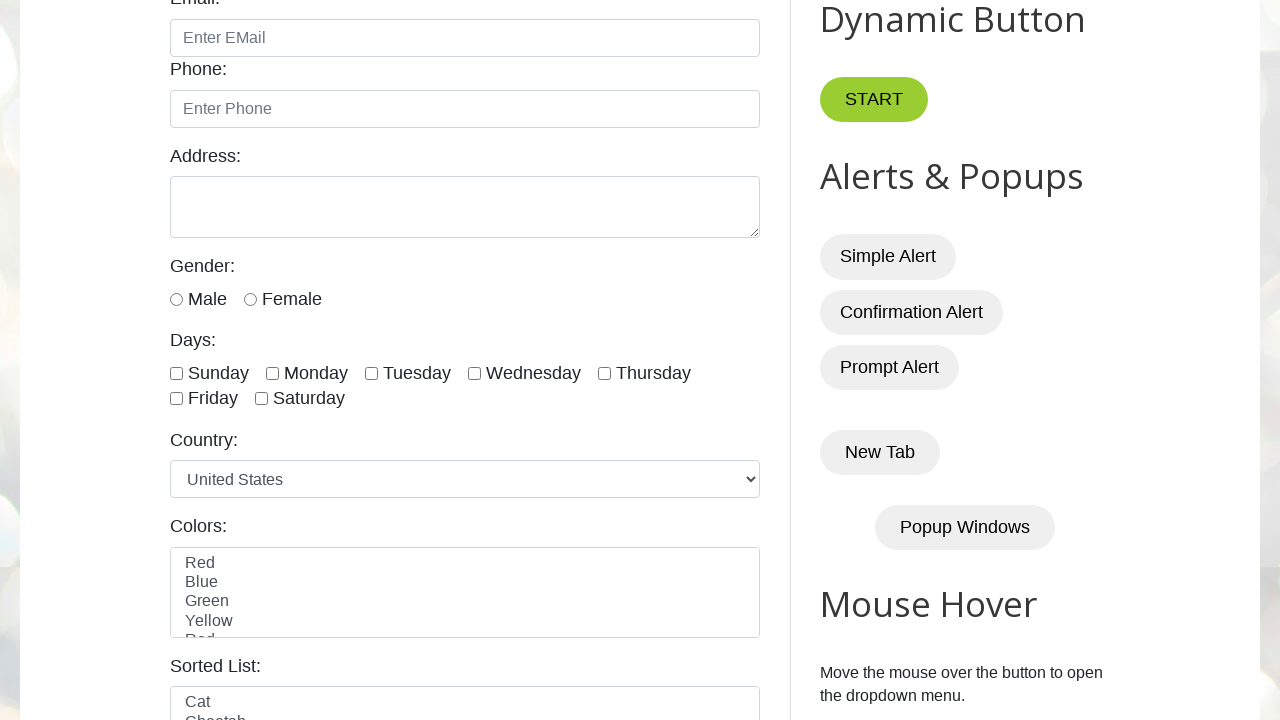

Performed drag and drop operation from source to target at (1015, 404)
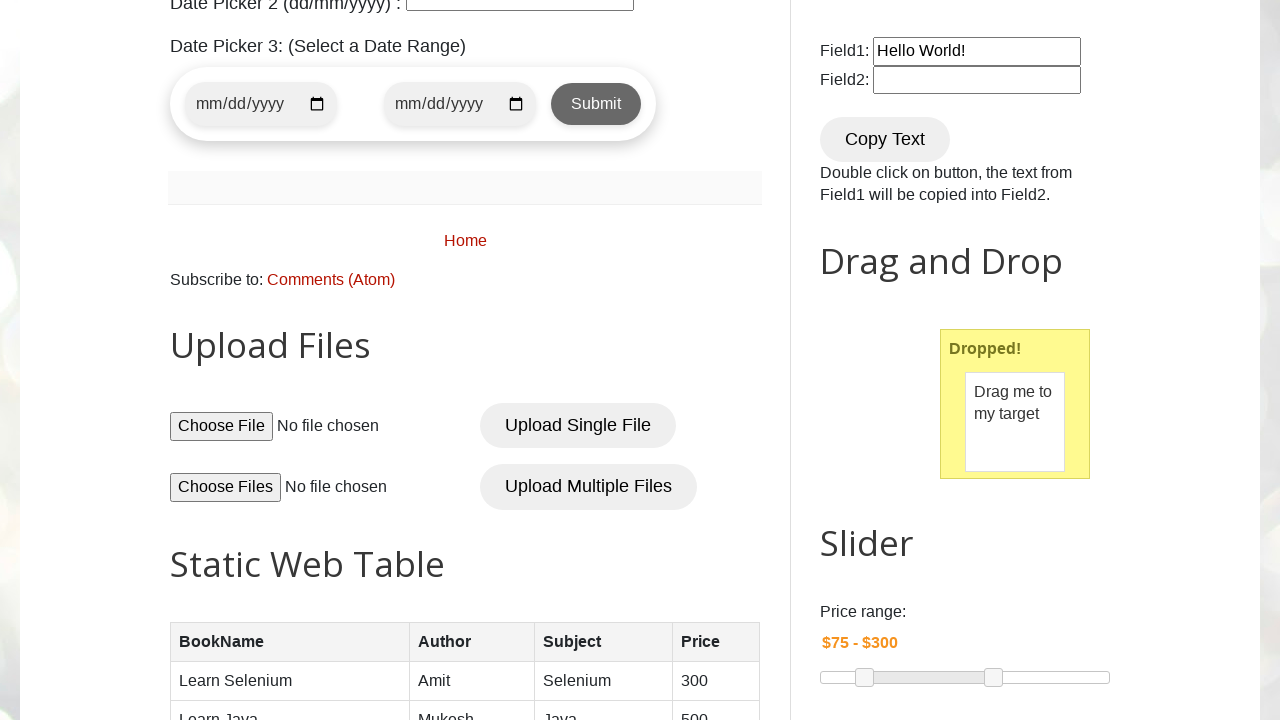

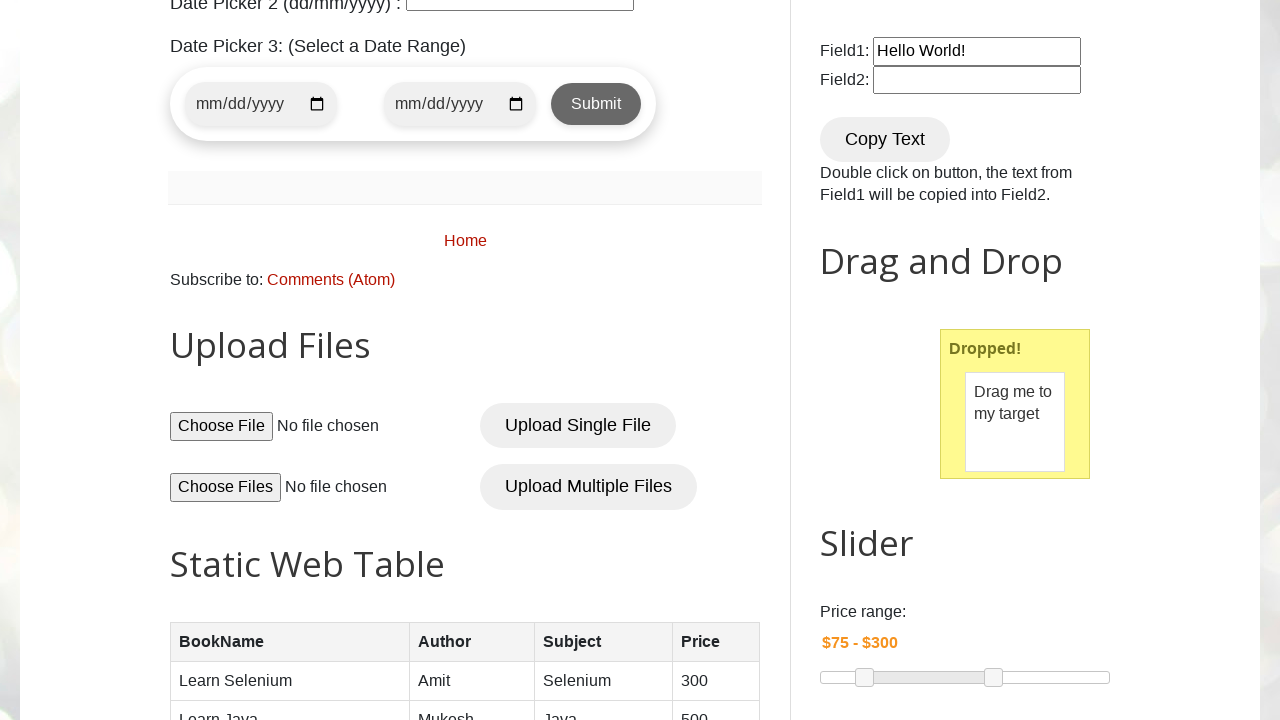